Waits for price to reach $100, clicks book button, then solves a math problem by calculating a value and submitting the answer

Starting URL: http://suninjuly.github.io/explicit_wait2.html

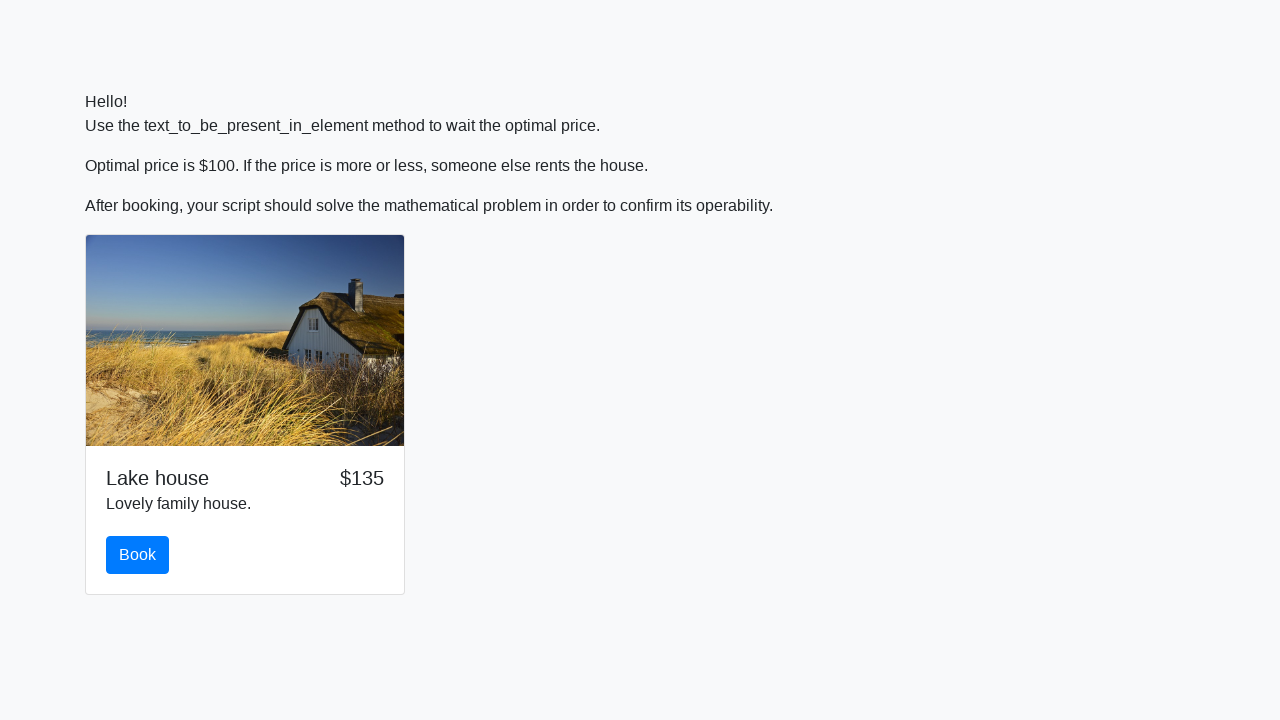

Waited for price to reach $100
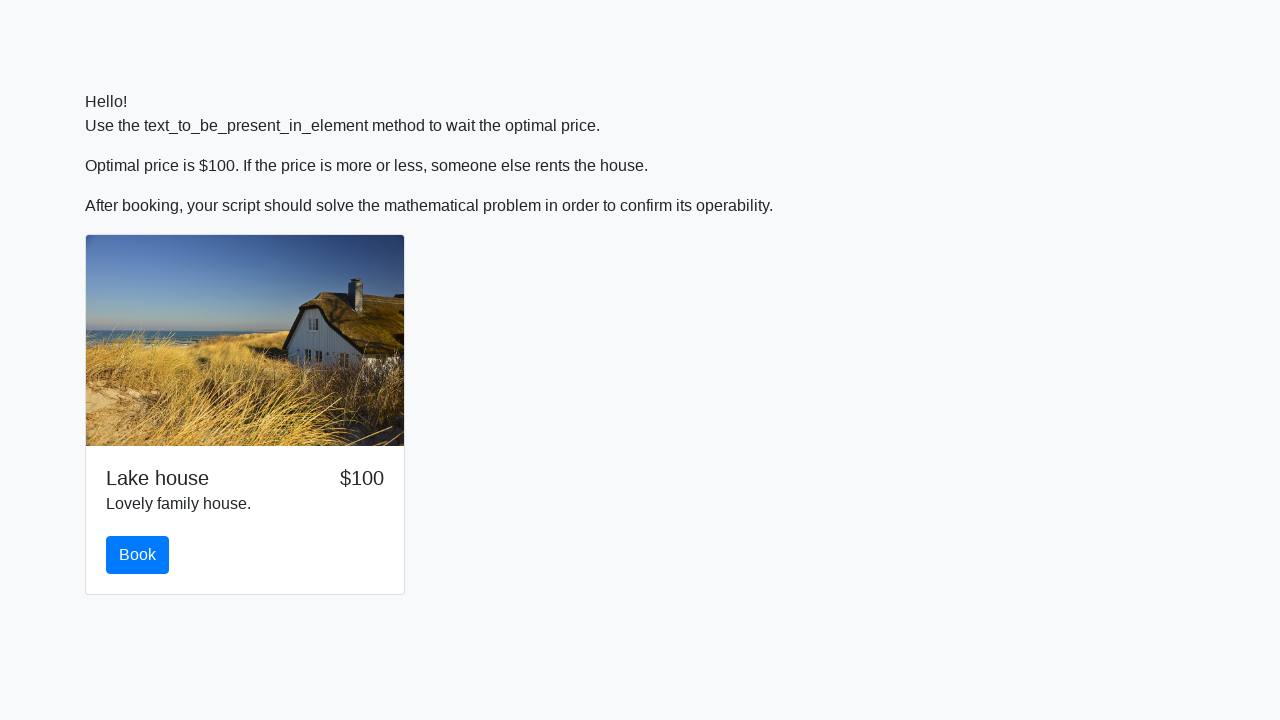

Clicked book button at (138, 555) on #book
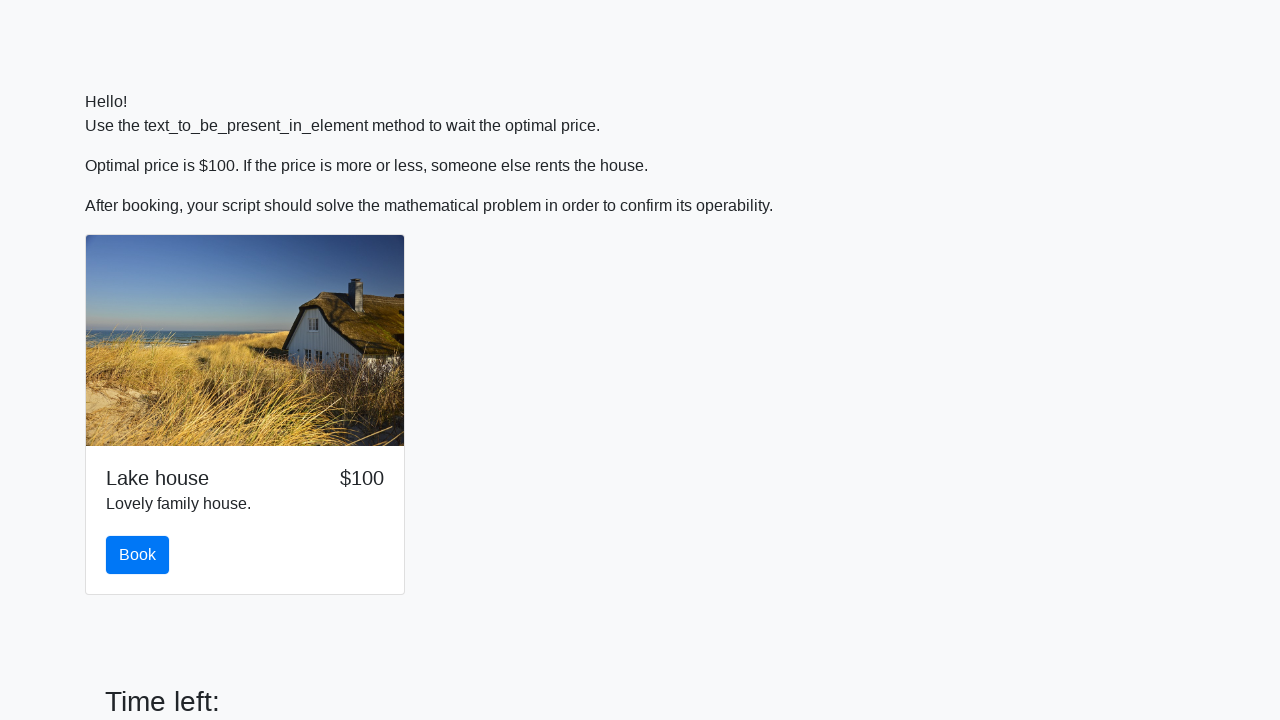

Retrieved input value: 970
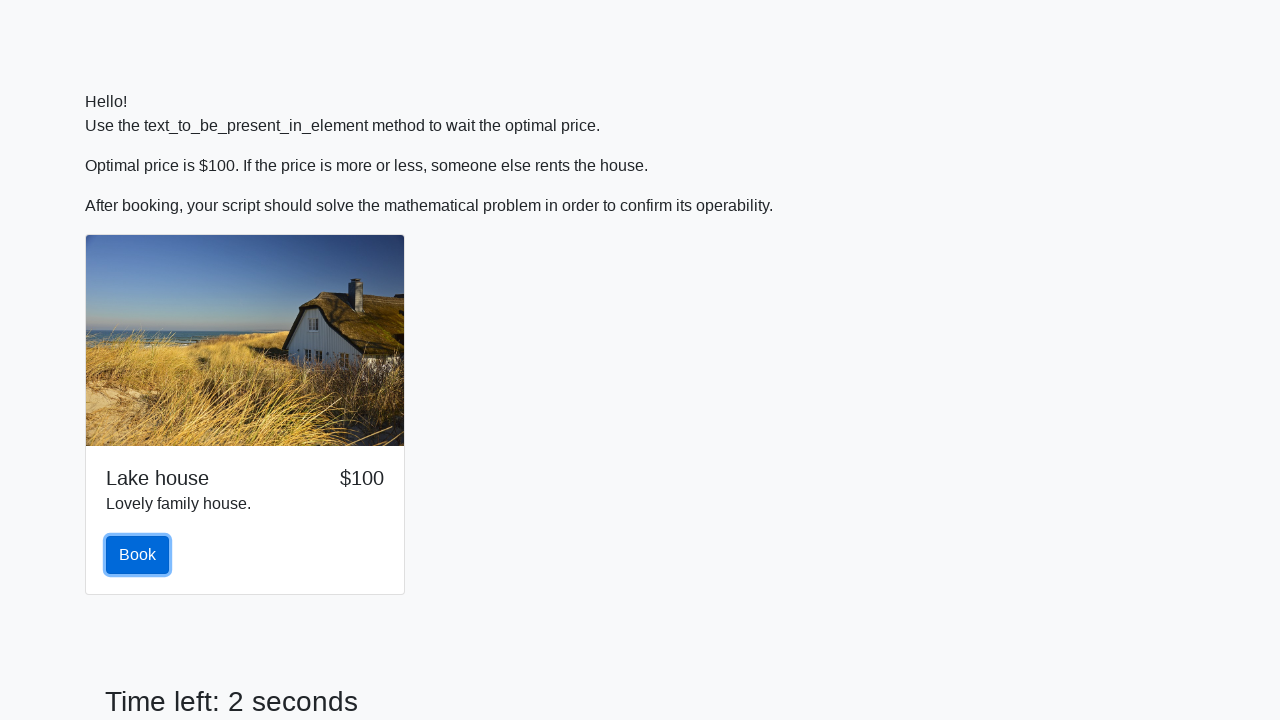

Calculated answer using math formula: 2.1039326902403084
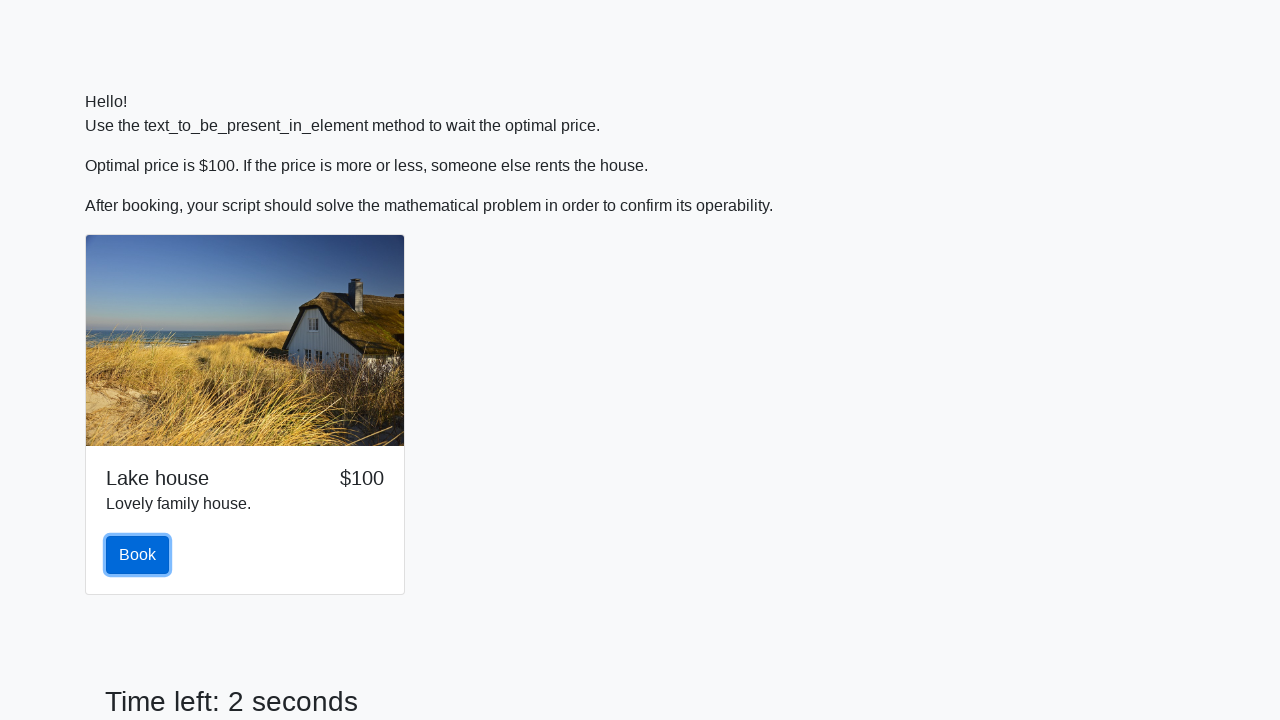

Filled answer field with calculated value: 2.1039326902403084 on #answer
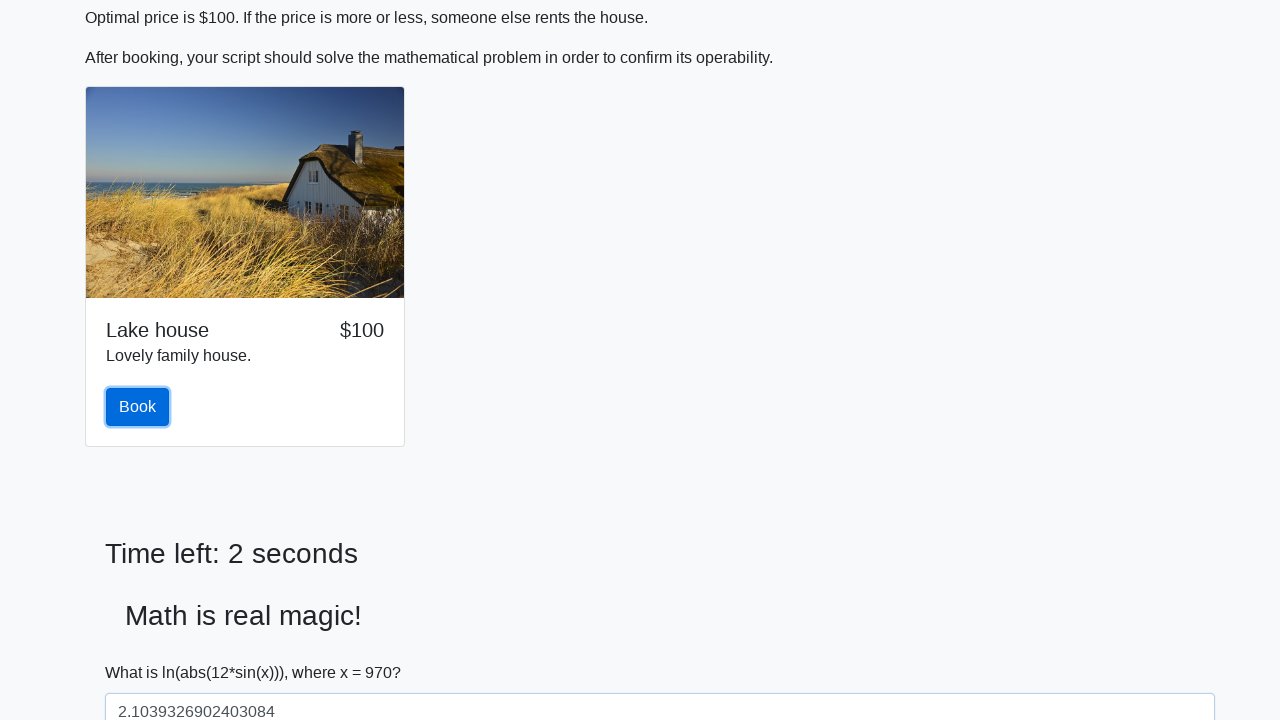

Scrolled solve button into view
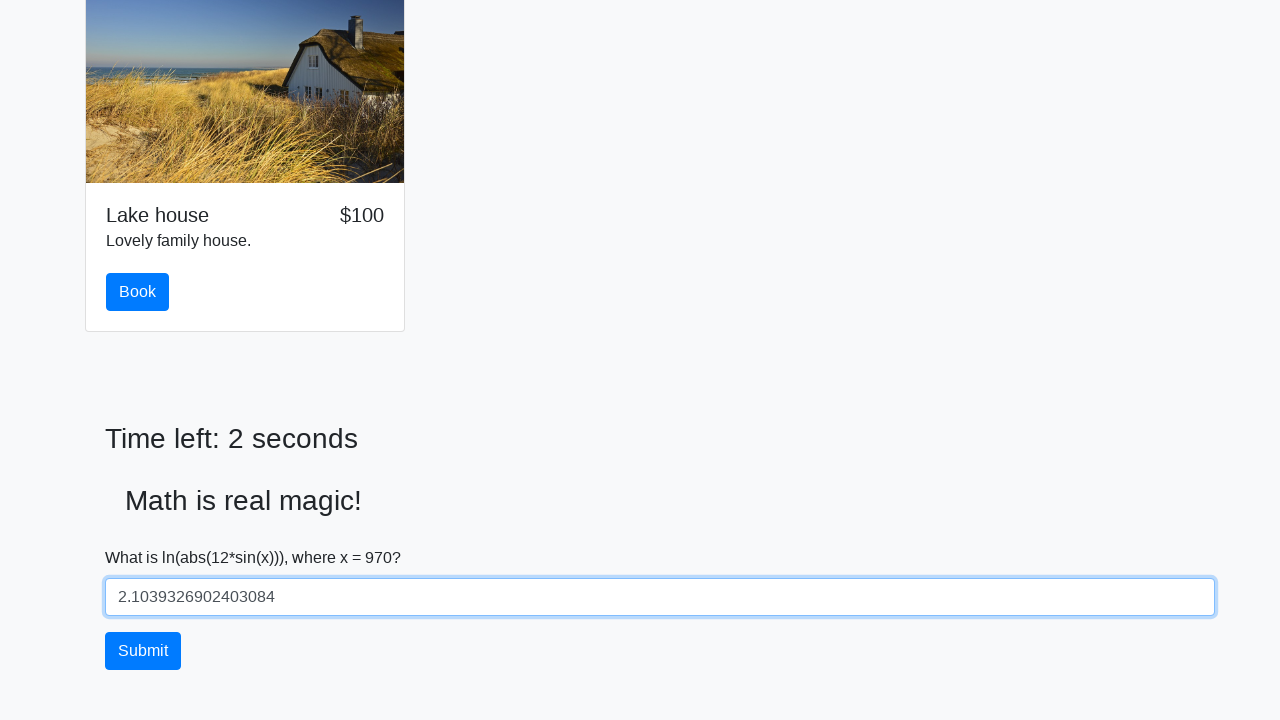

Clicked solve button to submit answer at (143, 651) on #solve
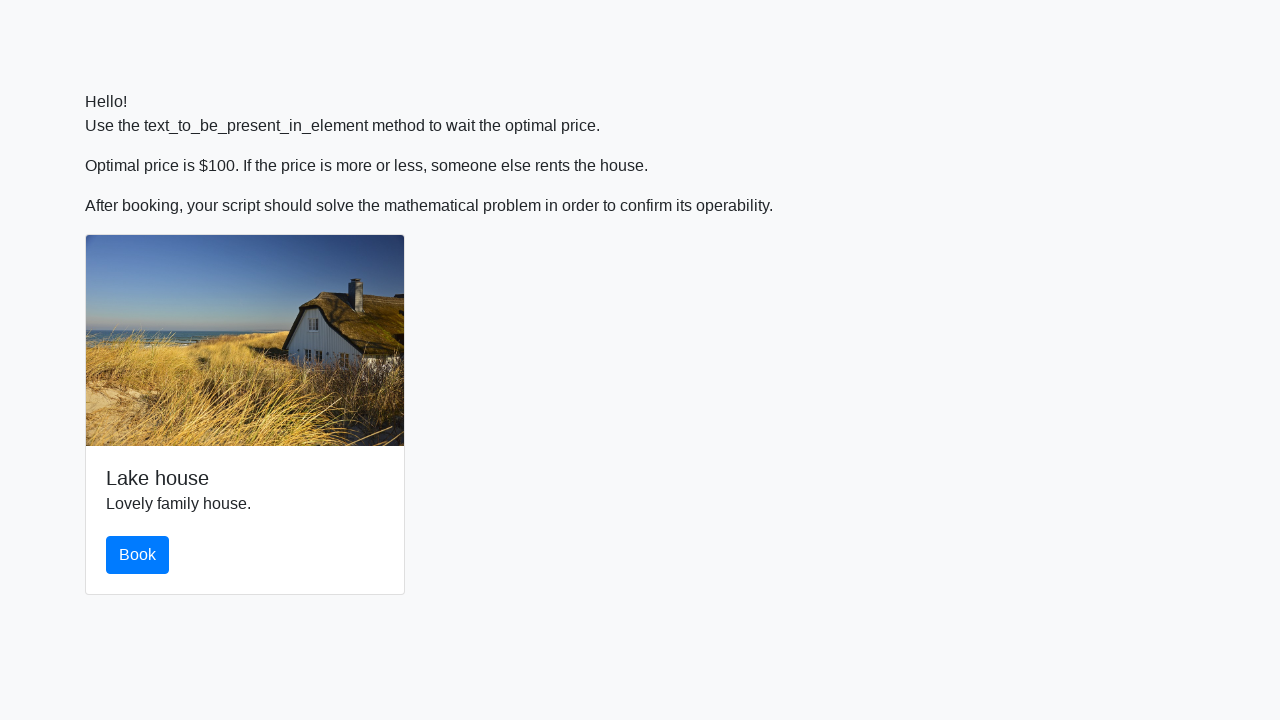

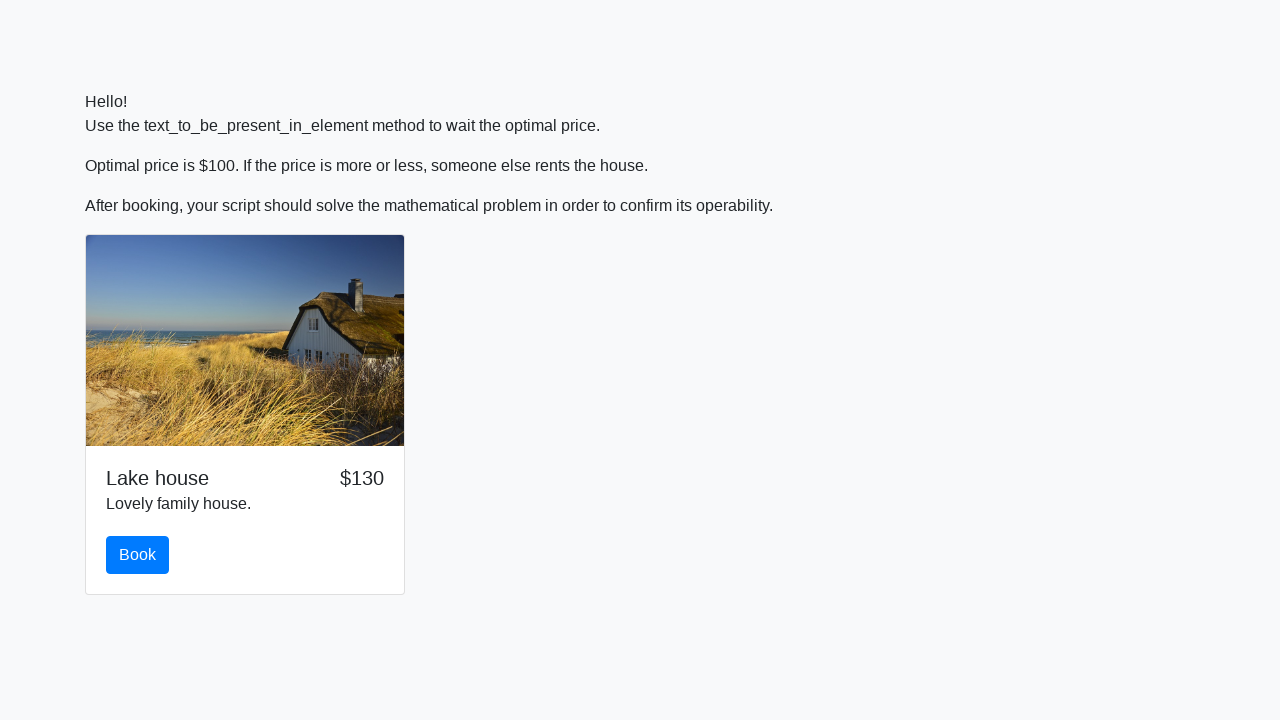